Fills out a Google Form with property information including address, price, and link fields

Starting URL: https://forms.gle/vT5jtnKyioJN1dkU6

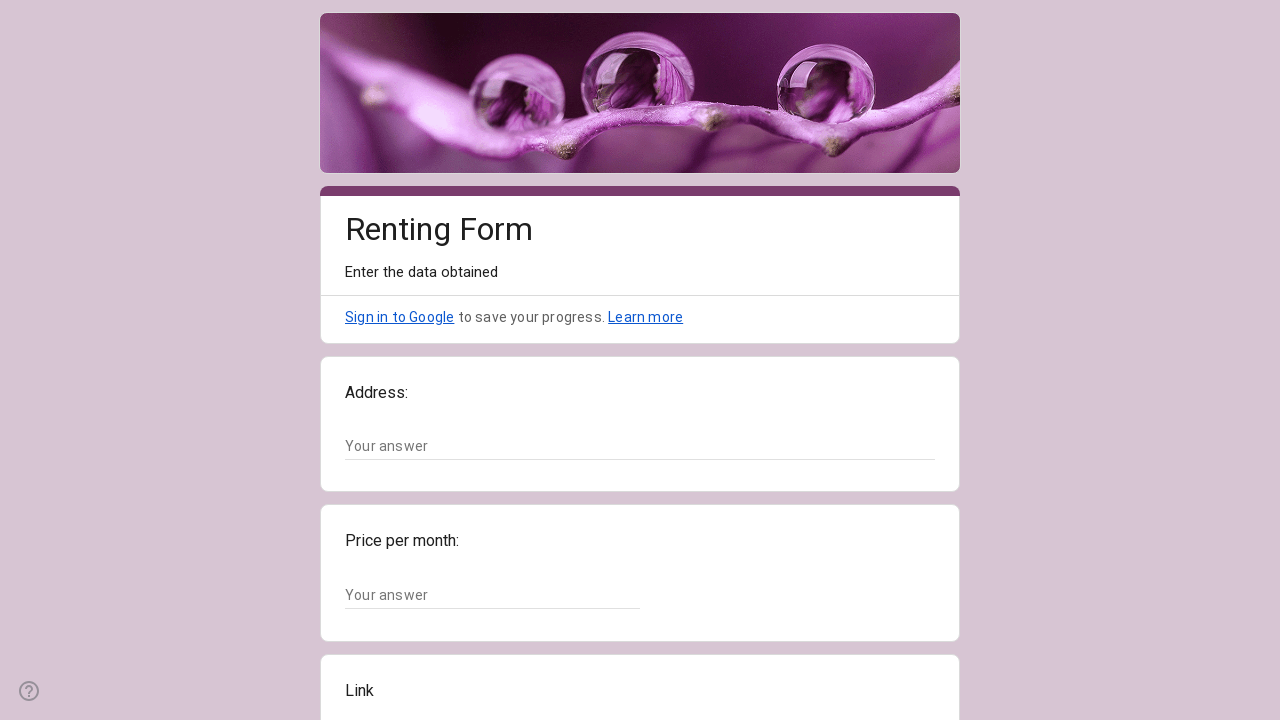

Waited 2 seconds for form to load
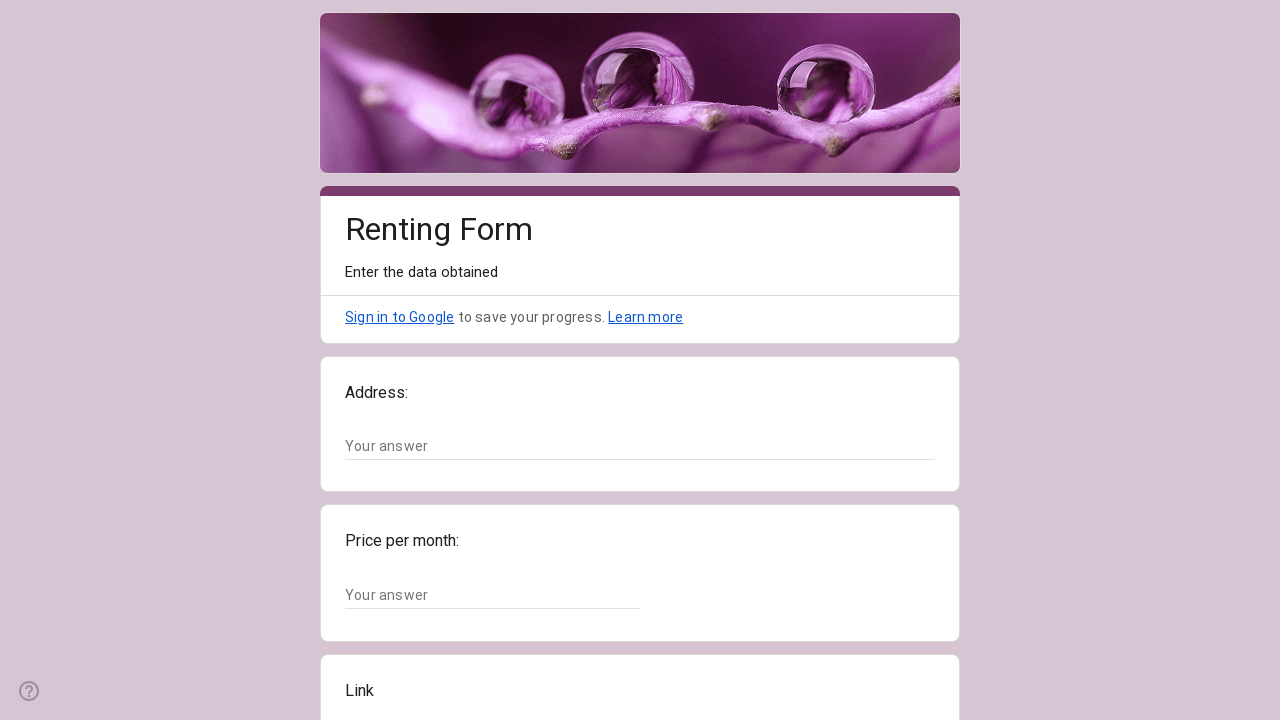

Filled address field with '123 Main Street, San Francisco, CA 94102' on xpath=//*[@id="mG61Hd"]/div[2]/div/div[2]/div[1]/div/div/div[2]/div/div[1]/div[2
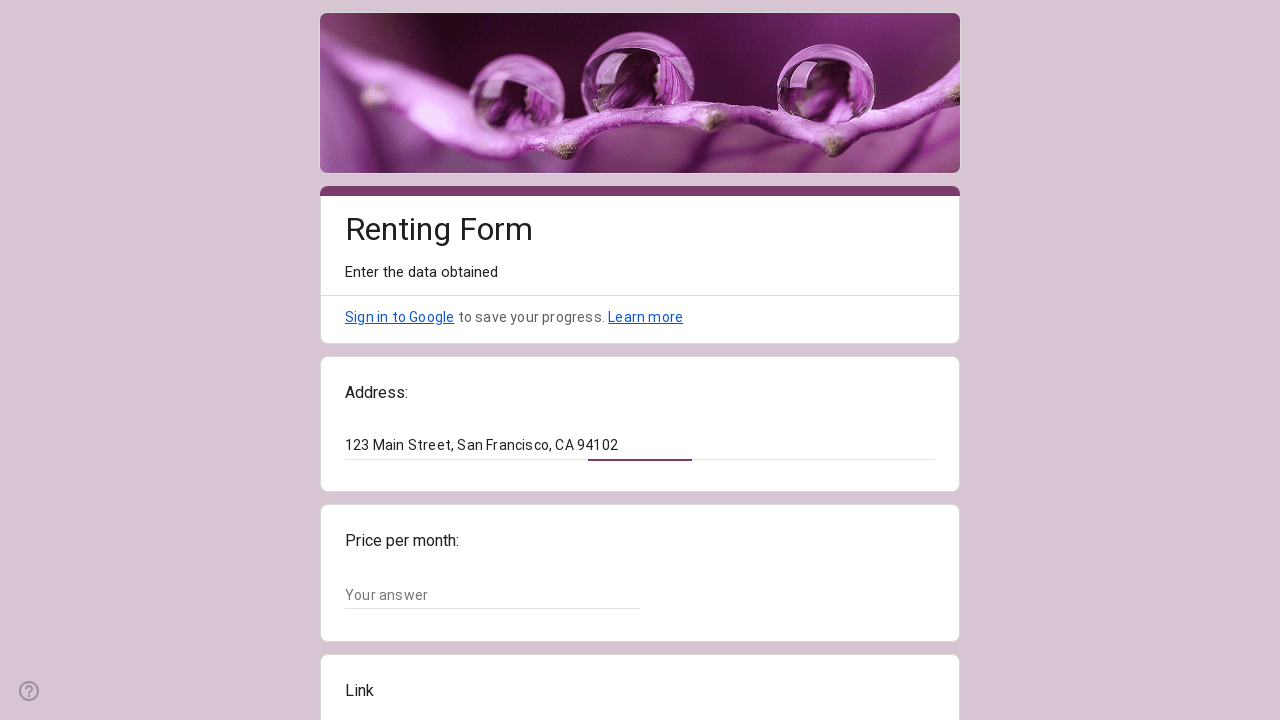

Filled price field with '$850,000' on xpath=//*[@id="mG61Hd"]/div[2]/div/div[2]/div[2]/div/div/div[2]/div/div[1]/div/d
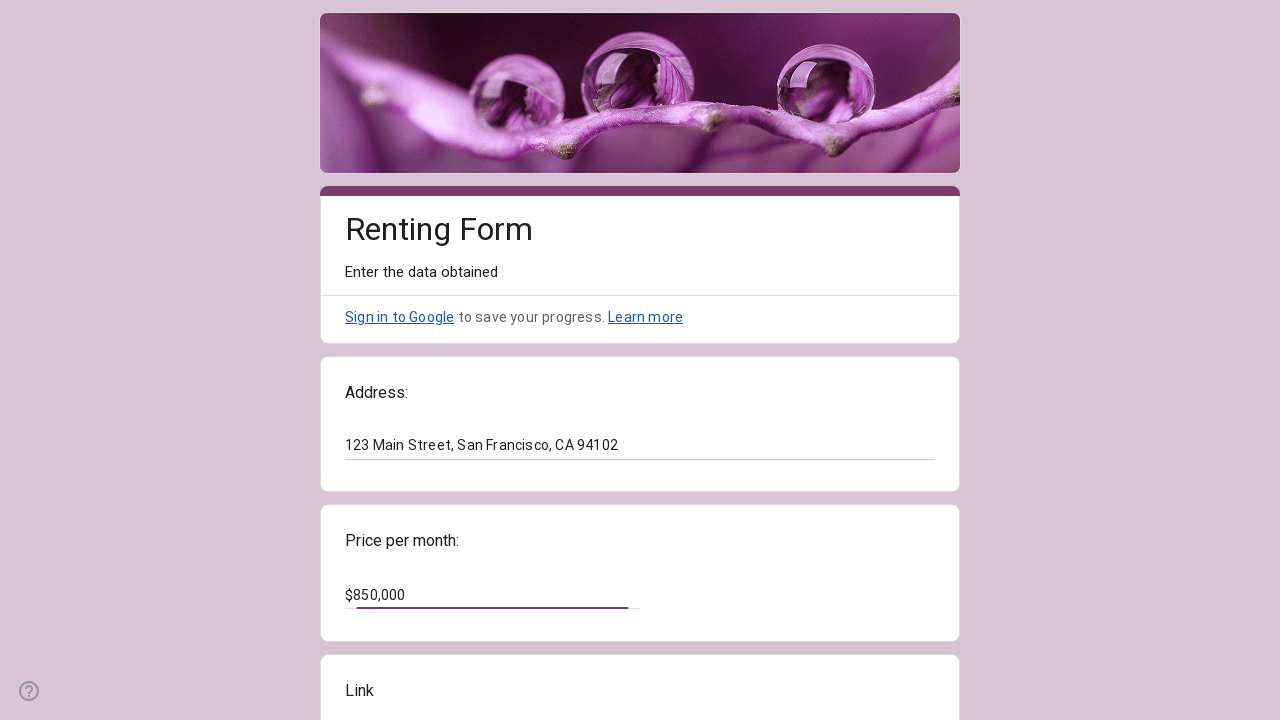

Filled link field with 'https://example.com/property/12345' on xpath=//*[@id="mG61Hd"]/div[2]/div/div[2]/div[3]/div/div/div[2]/div/div[1]/div/d
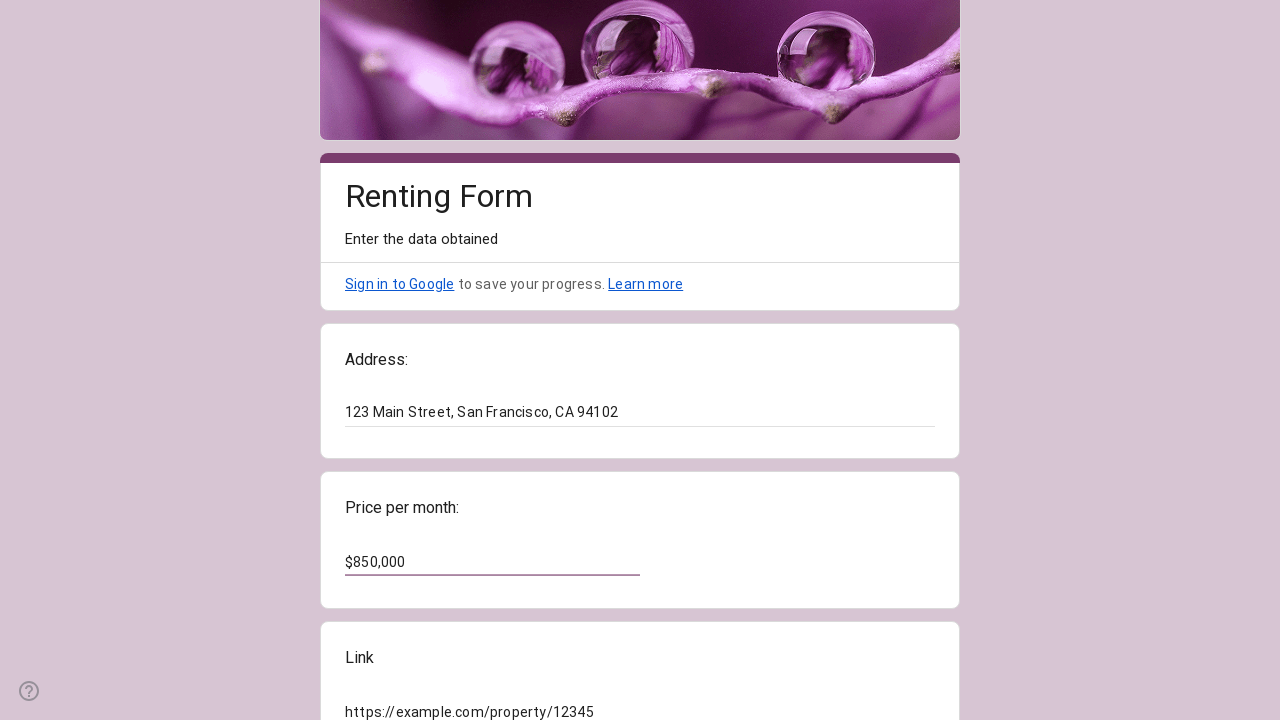

Clicked submit button to submit property form at (368, 534) on xpath=//*[@id="mG61Hd"]/div[2]/div/div[3]/div[1]/div[1]/div/span/span
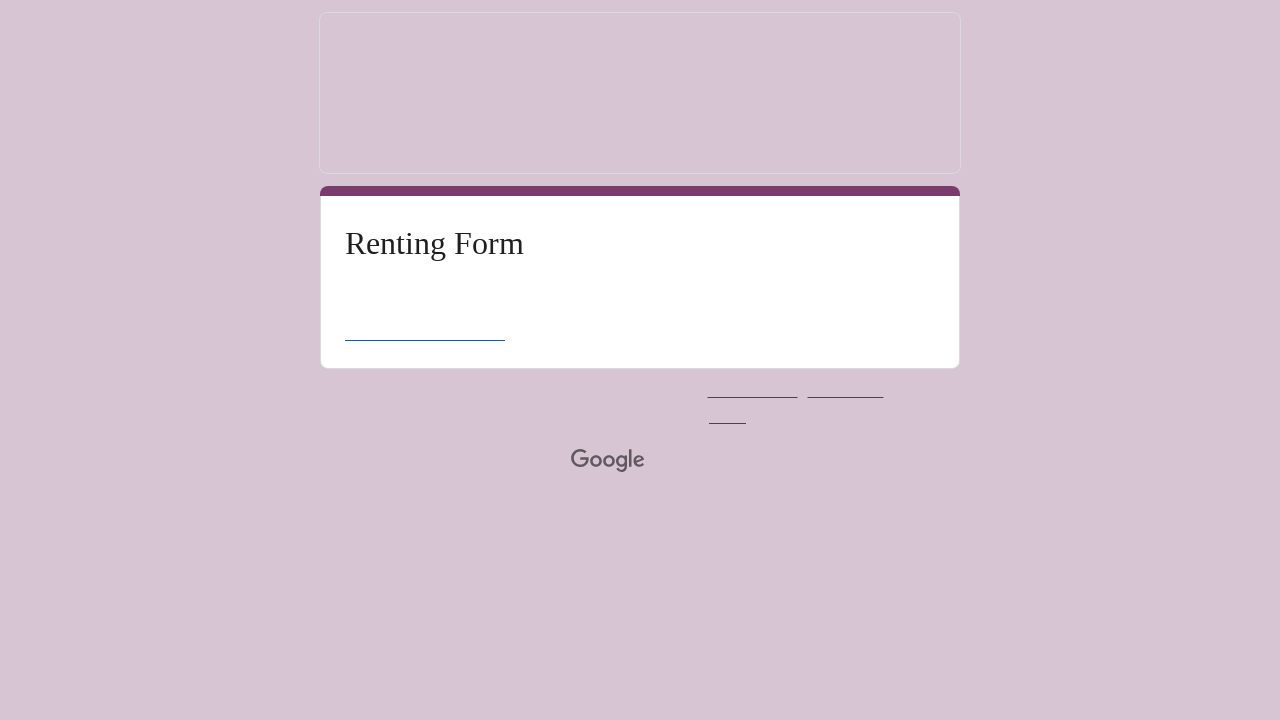

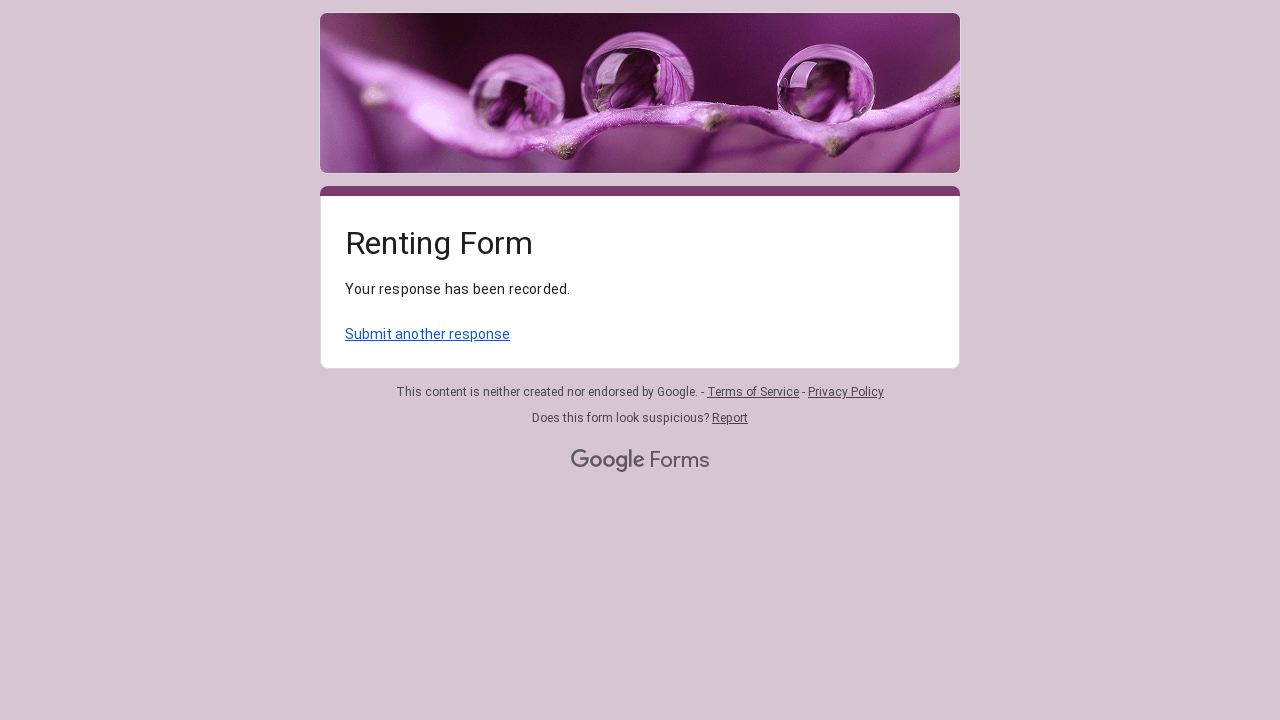